Tests JavaScript Alert by clicking the JS Alert button, accepting the alert, and verifying the result message

Starting URL: https://the-internet.herokuapp.com/javascript_alerts

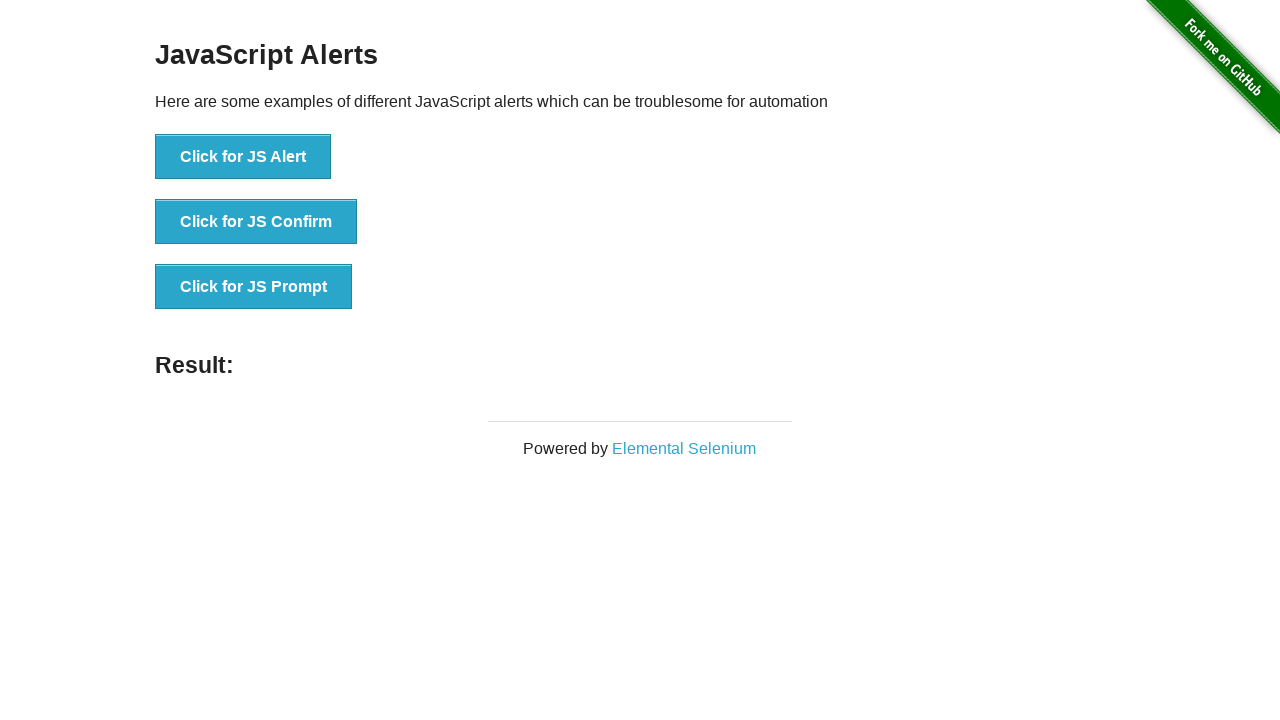

Navigated to JavaScript alerts test page
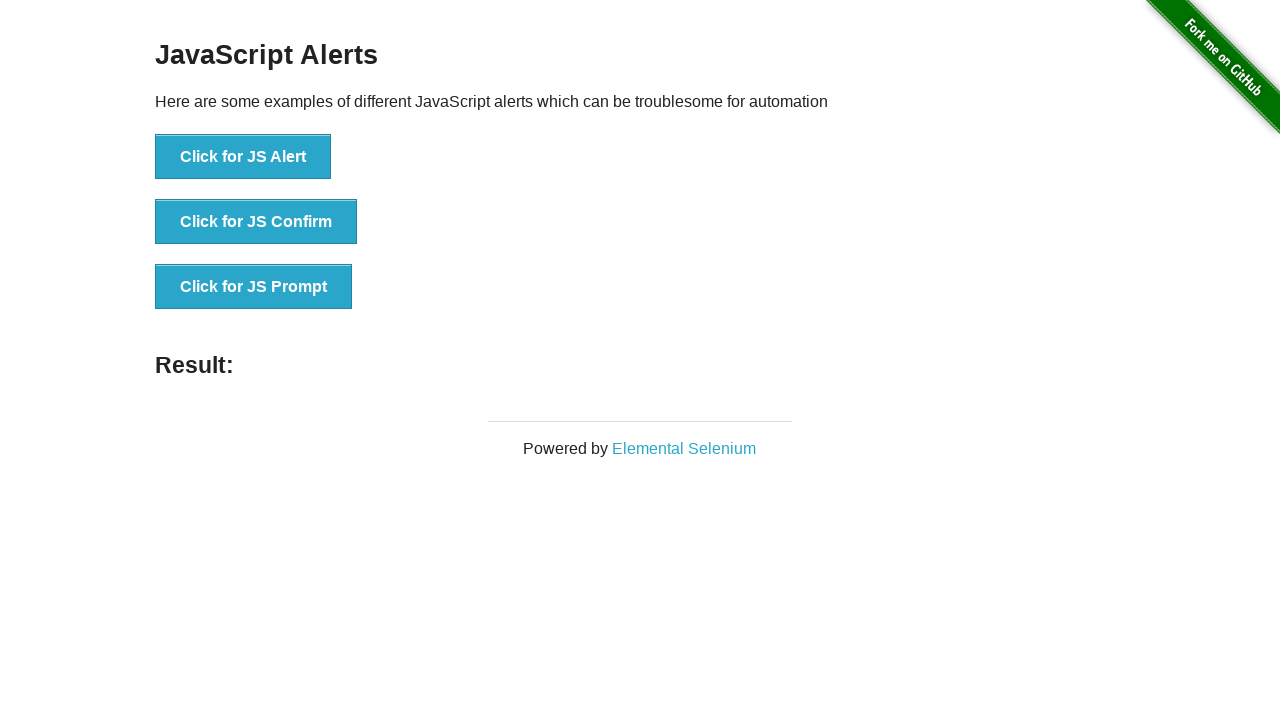

Clicked the JS Alert button at (243, 157) on button[onclick='jsAlert()']
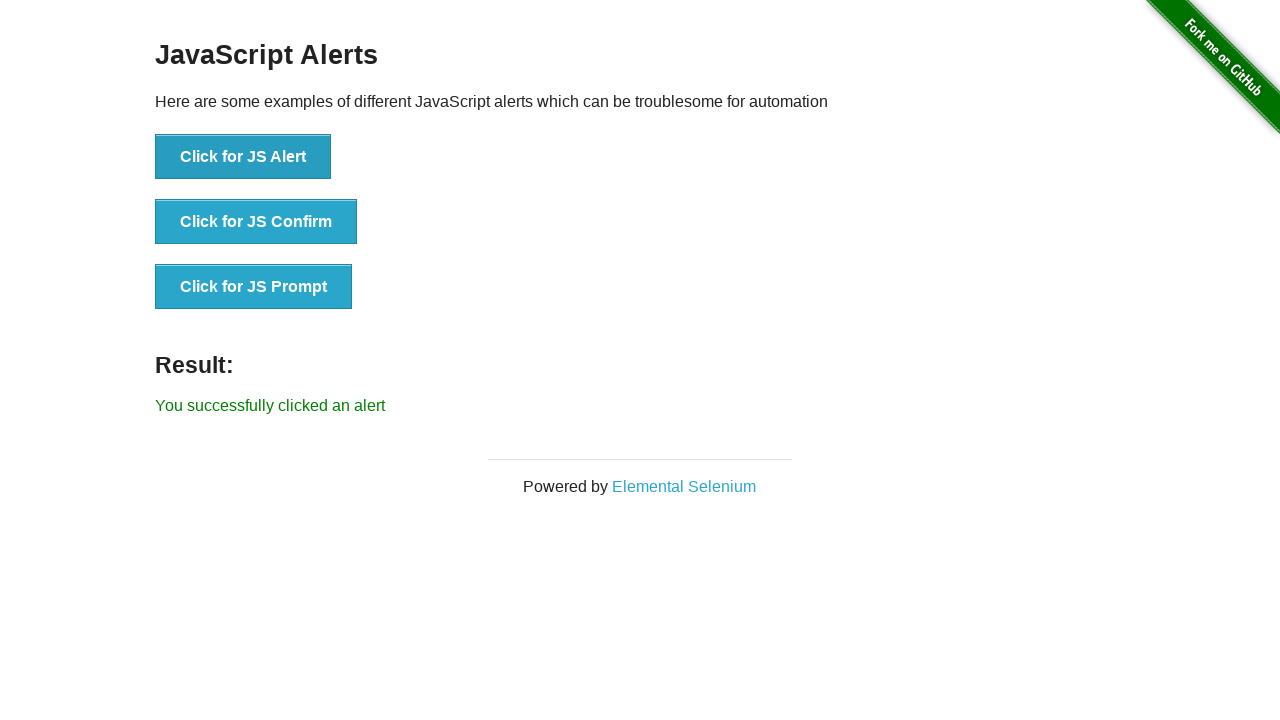

Accepted the JavaScript alert dialog
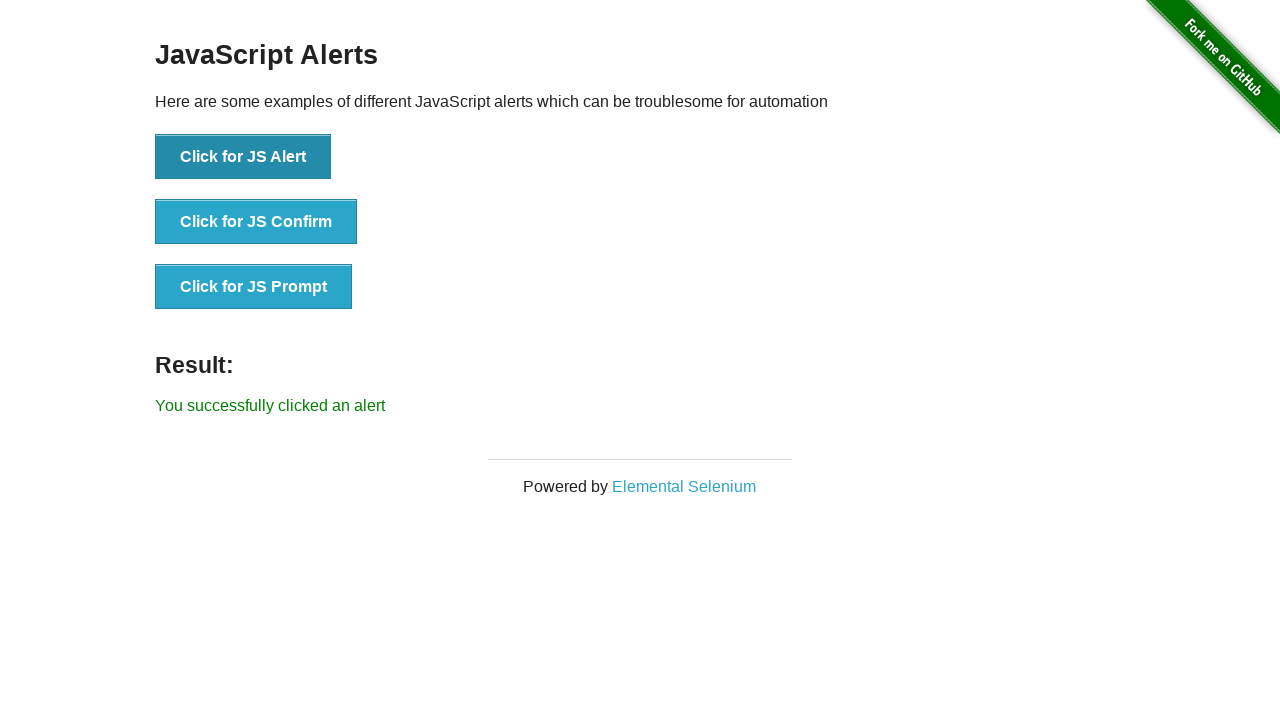

Result message appeared after accepting alert
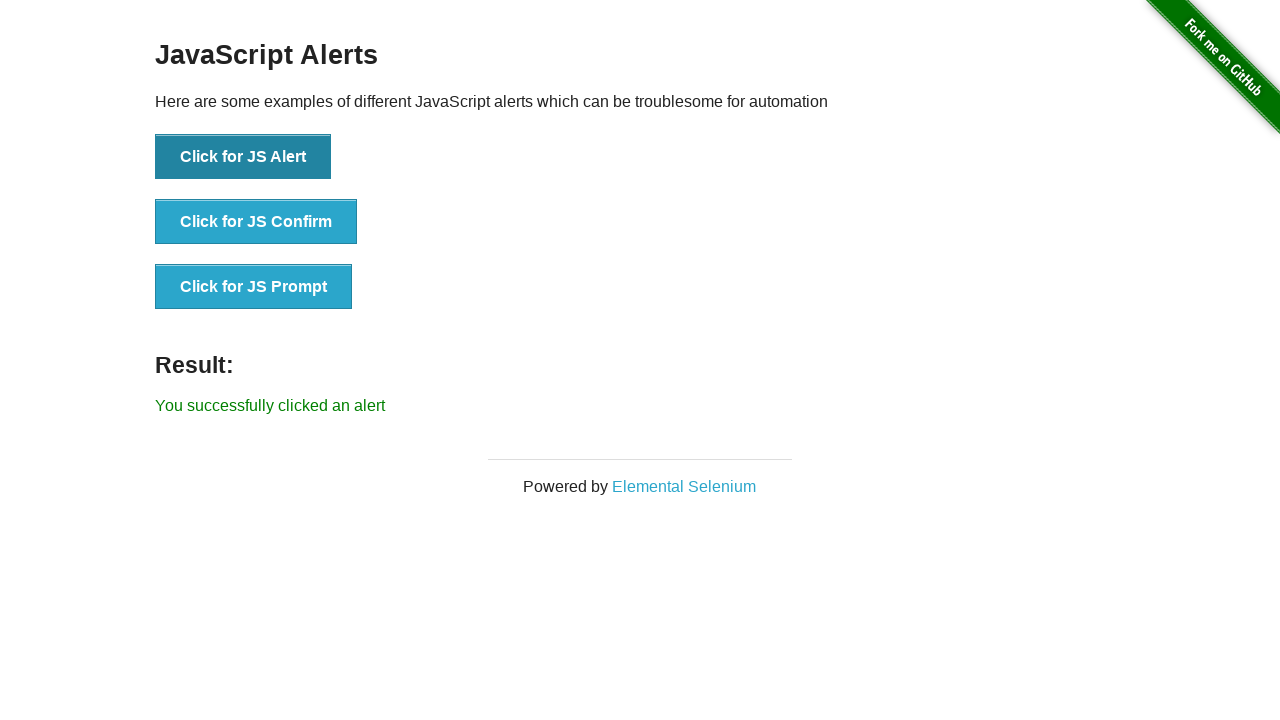

Verified result message: You successfully clicked an alert
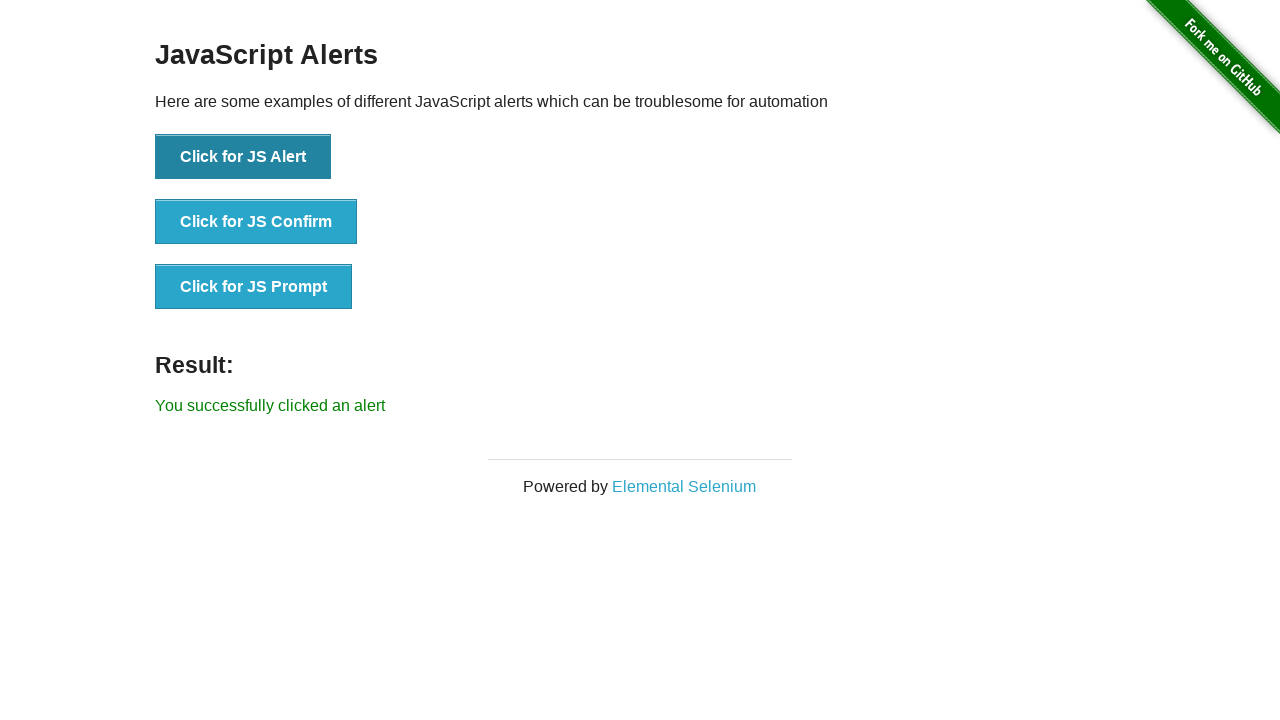

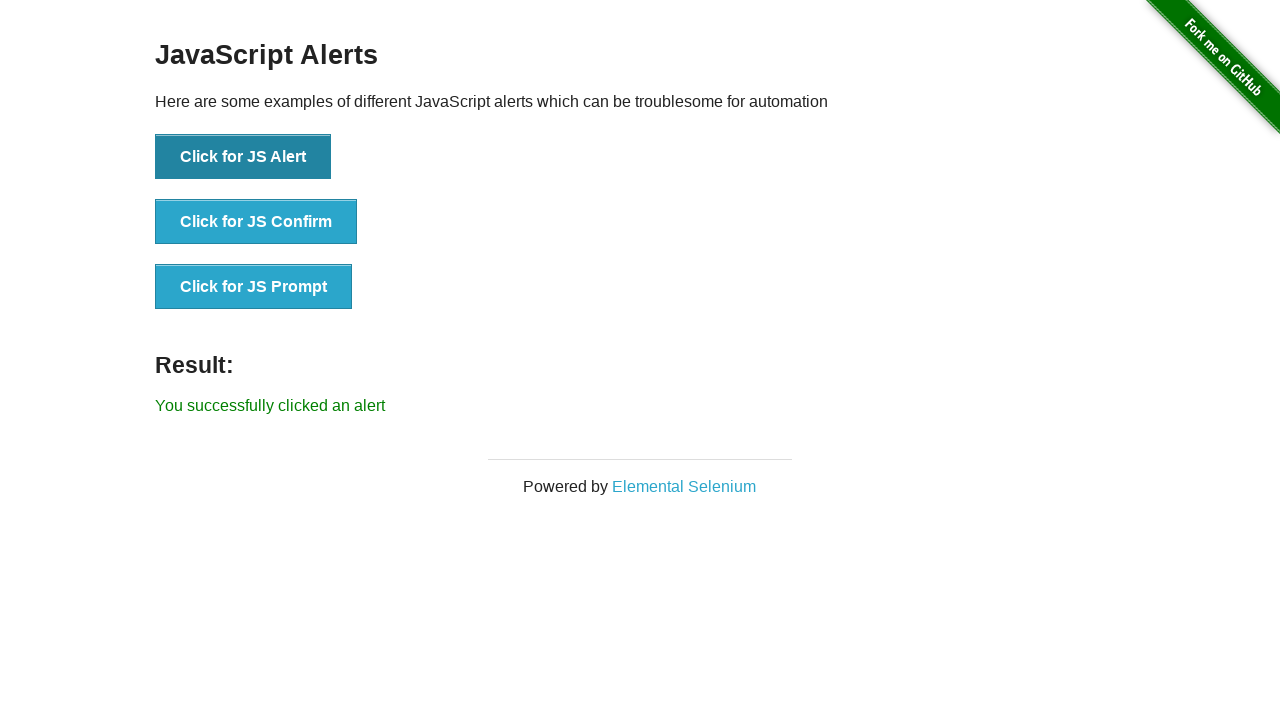